Verifies that an error message is displayed when a locked user attempts to login

Starting URL: https://www.saucedemo.com/

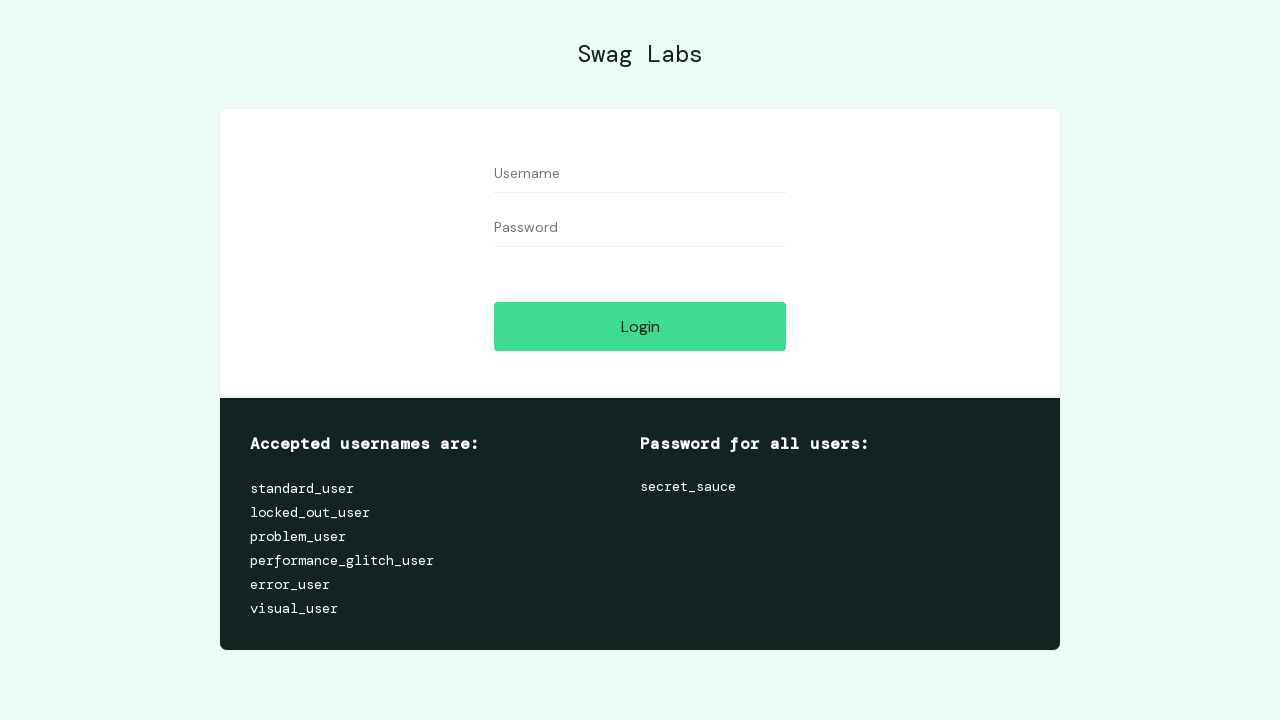

Filled username field with 'locked_out_user' on #user-name
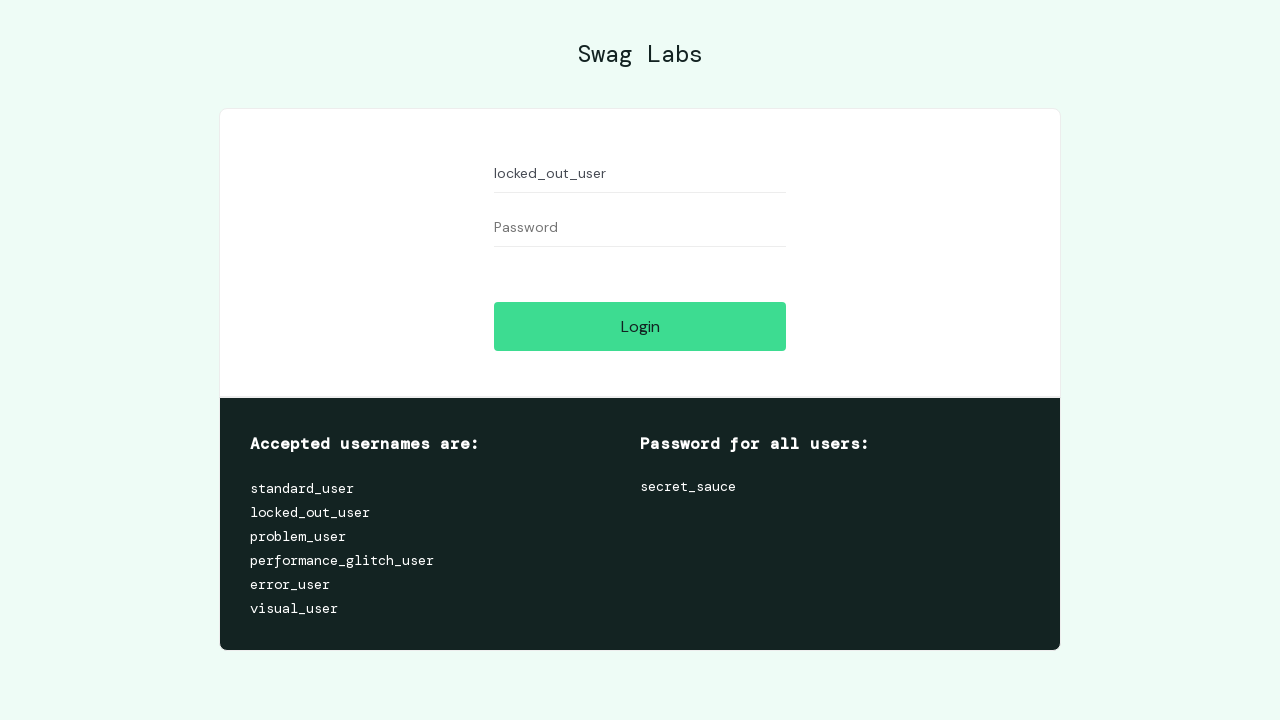

Filled password field with 'secret_sauce' on #password
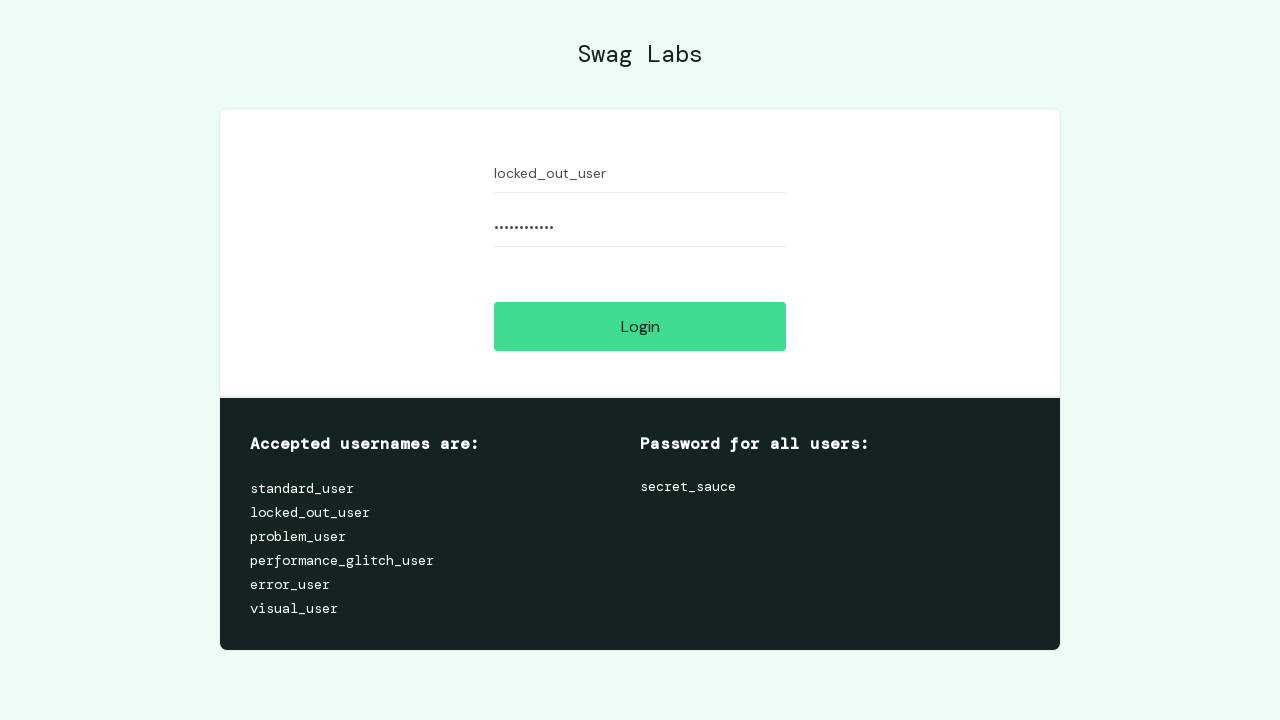

Clicked login button at (640, 326) on #login-button
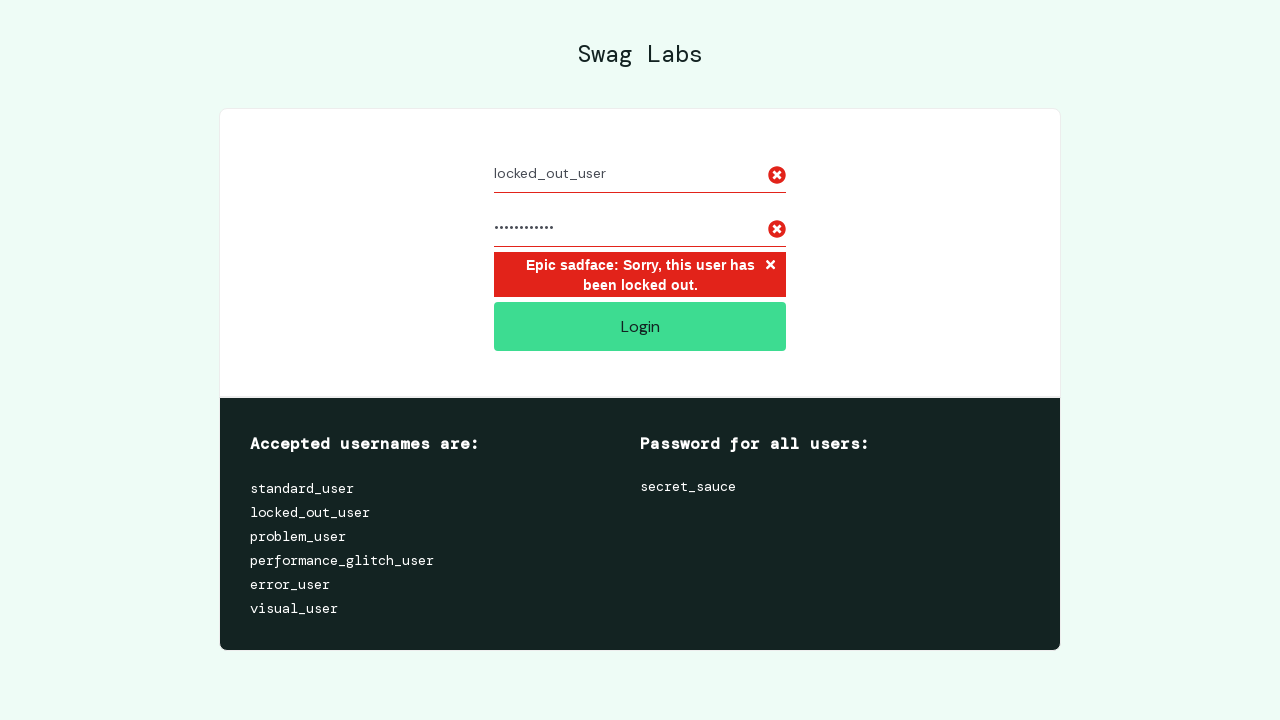

Error message displayed for locked user account
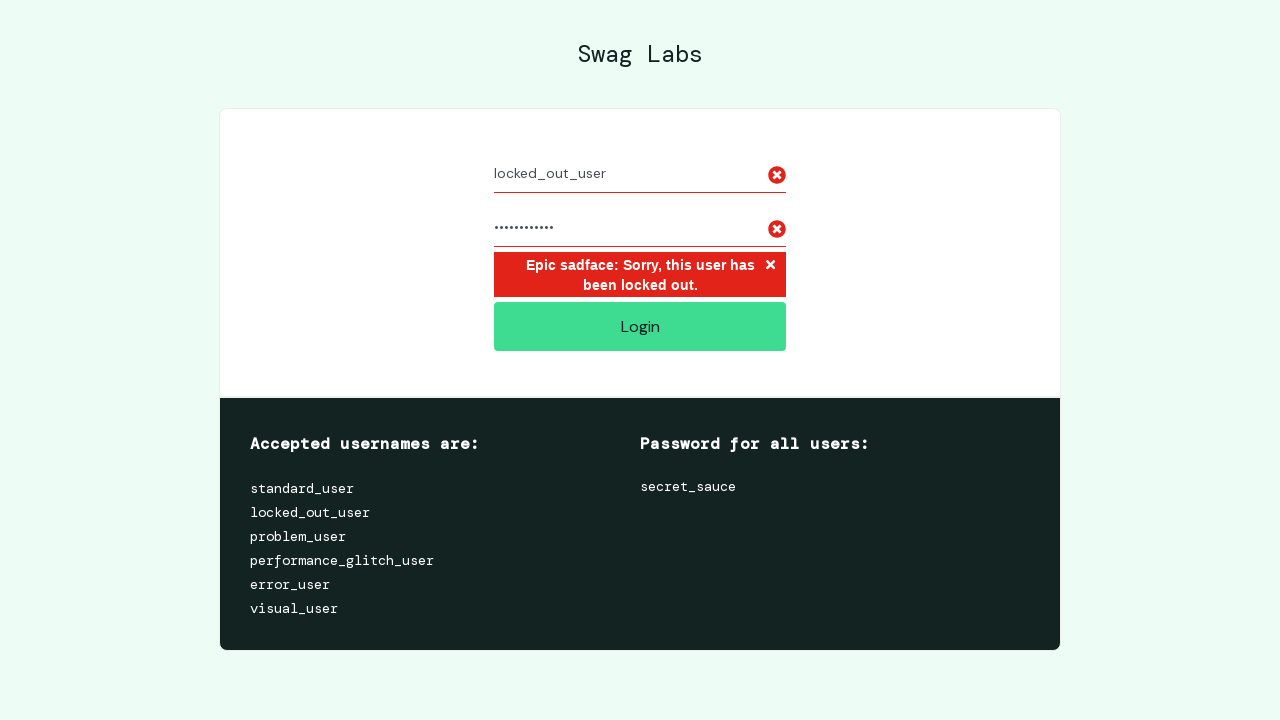

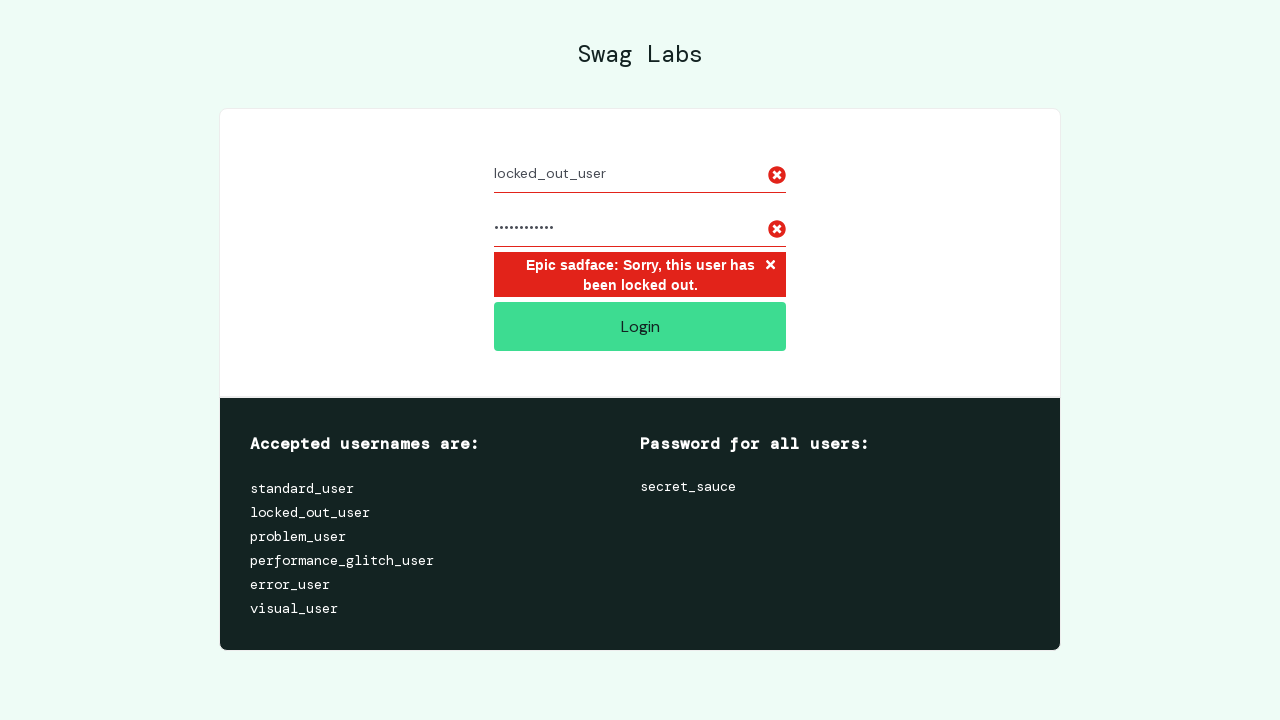